Tests dropdown element interaction by locating a dropdown and iterating through its options

Starting URL: https://the-internet.herokuapp.com/dropdown

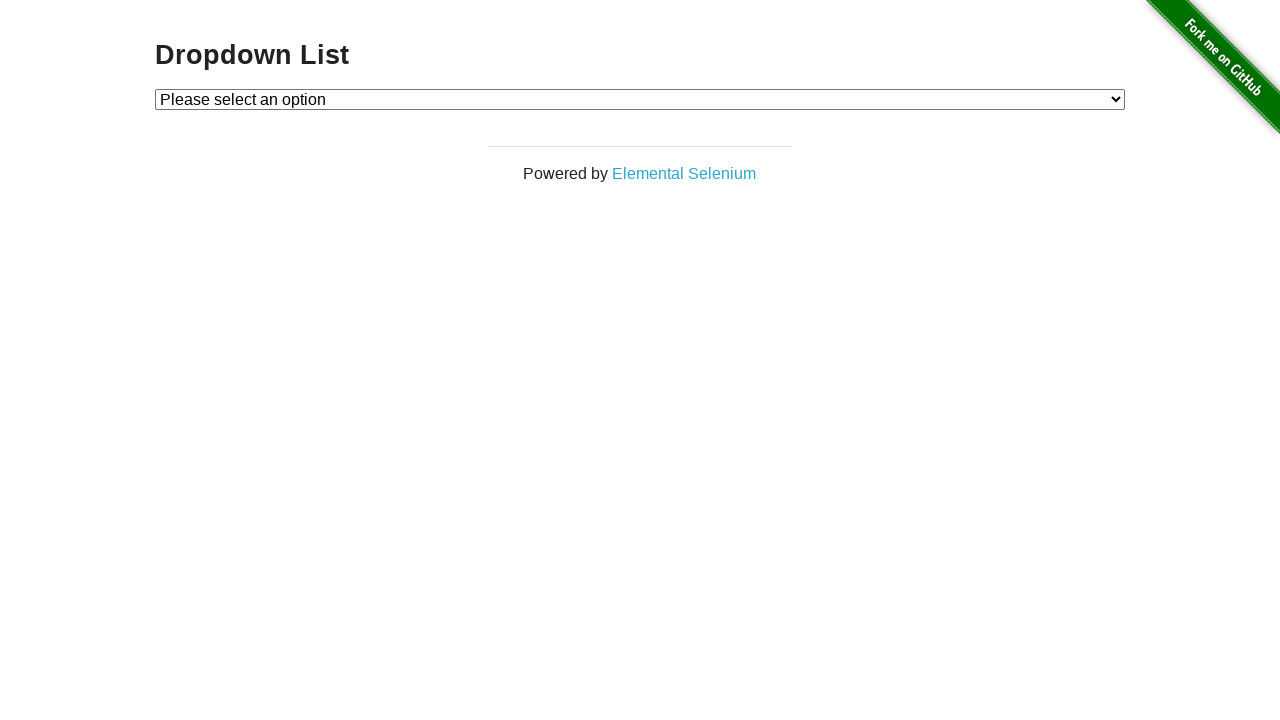

Waited for dropdown element to be visible
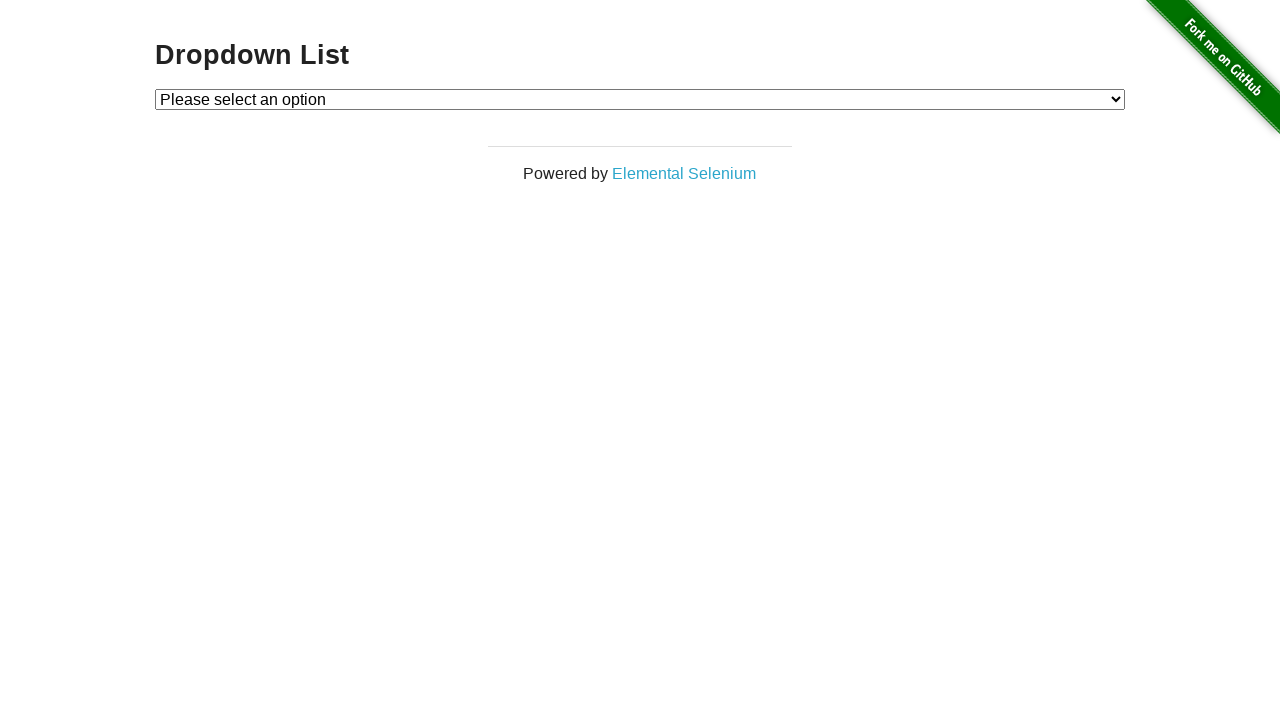

Selected option '1' from dropdown on #dropdown
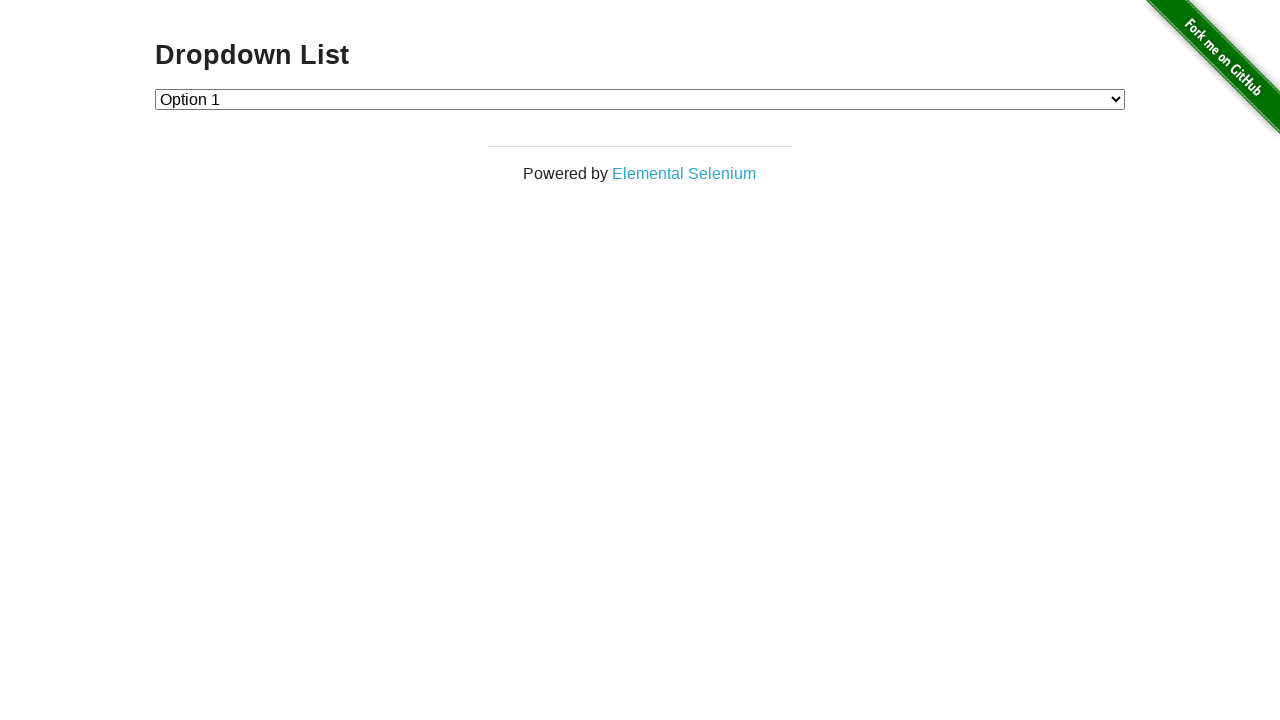

Selected option '2' from dropdown on #dropdown
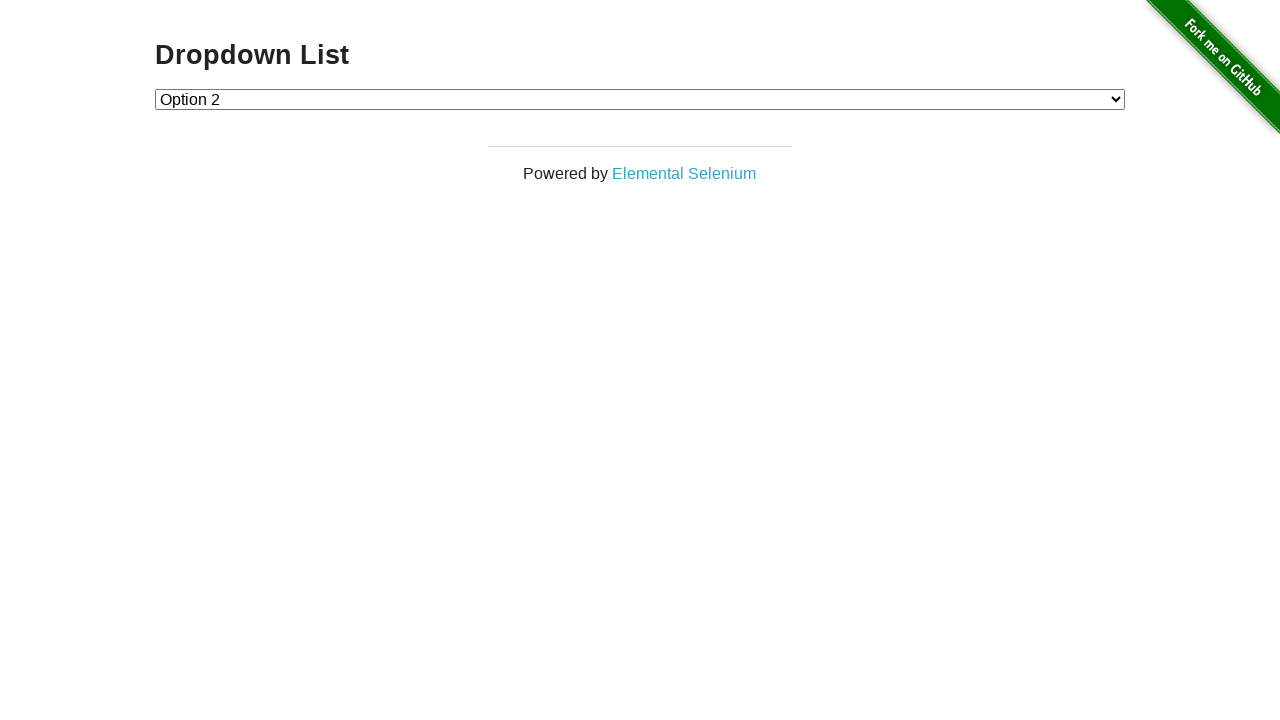

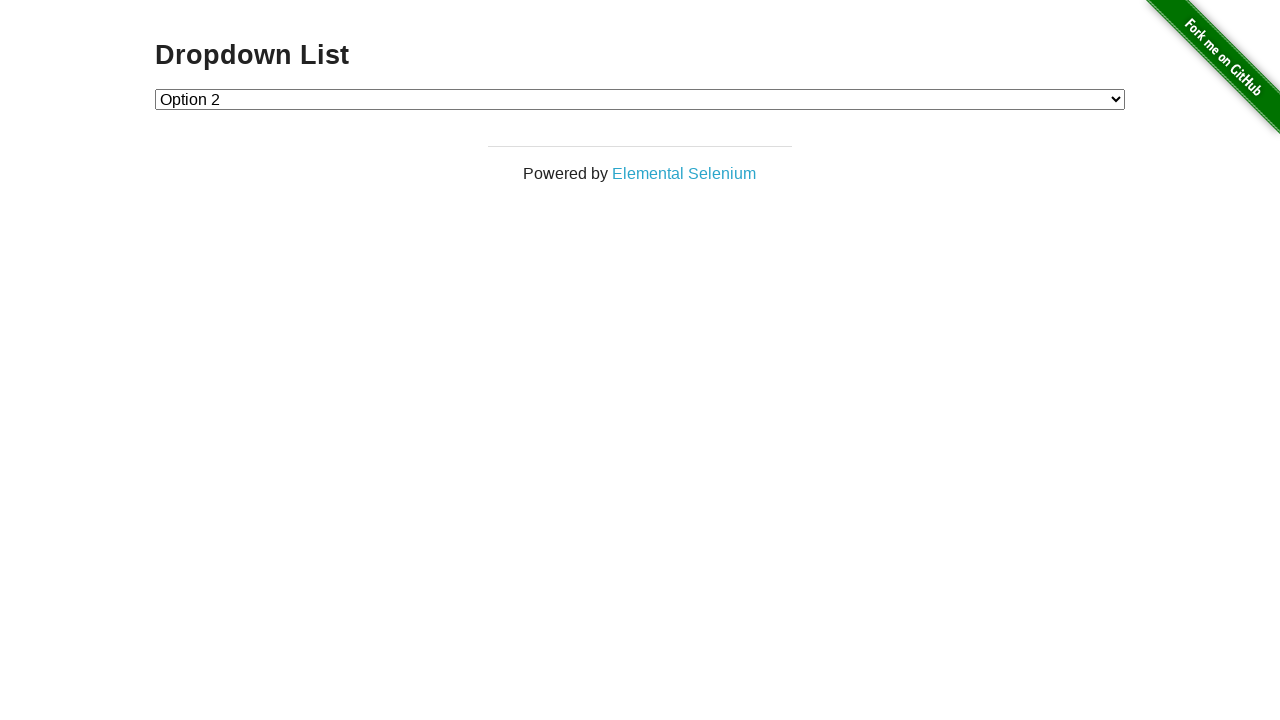